Navigates to the booking section and clicks the reset button to clear all form fields

Starting URL: https://automationdemo.vercel.app/

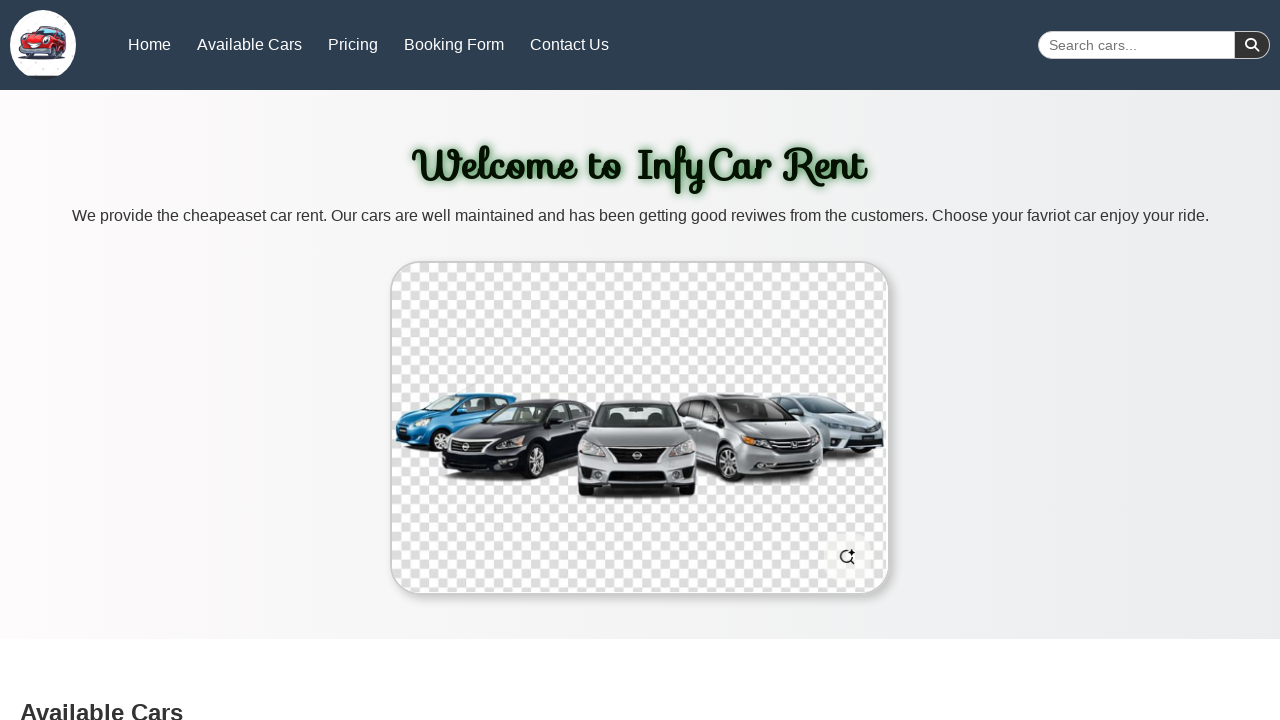

Clicked booking section link at (454, 44) on a[href="#booking"]
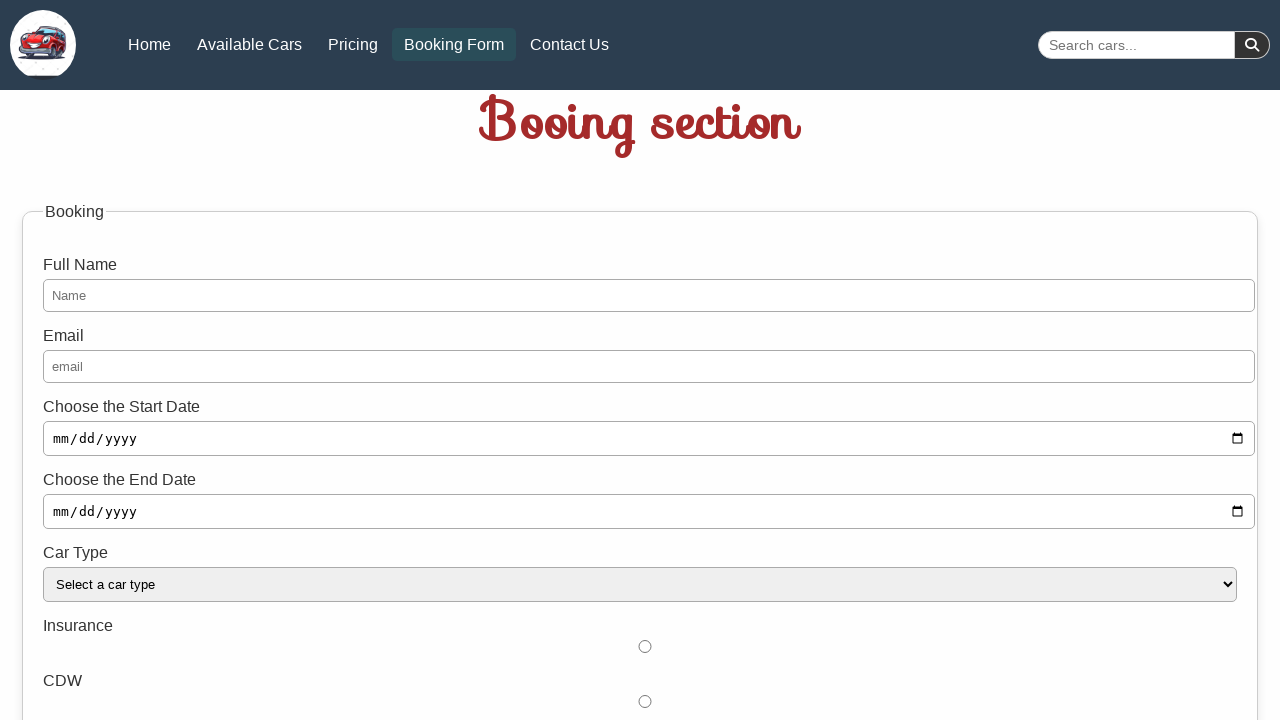

Waited for booking section to load
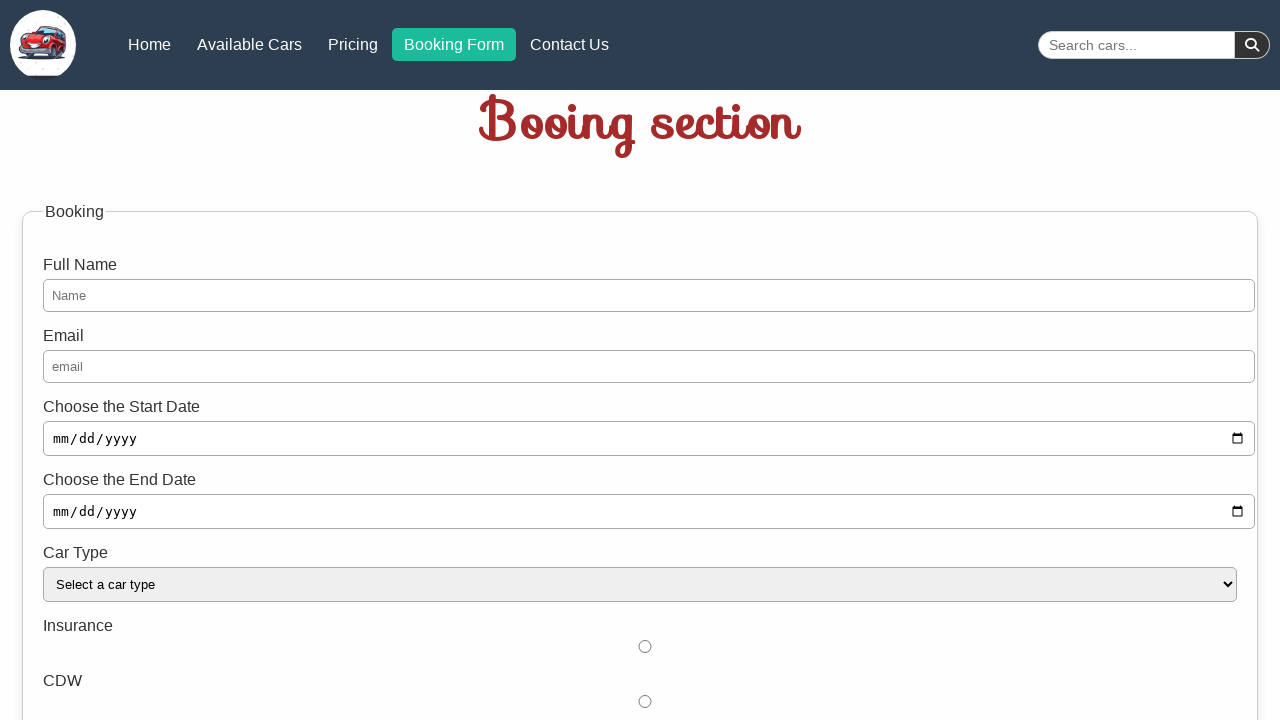

Clicked reset button to clear form fields at (165, 361) on #reset
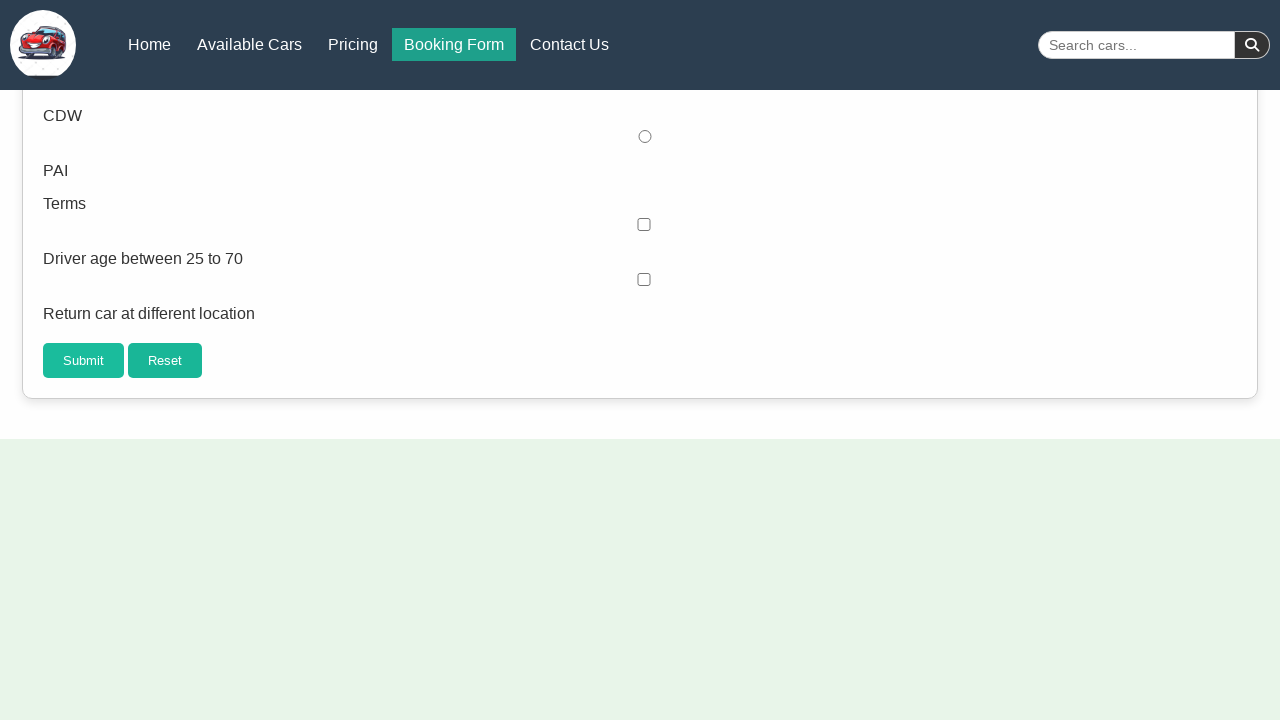

Waited for form reset to complete
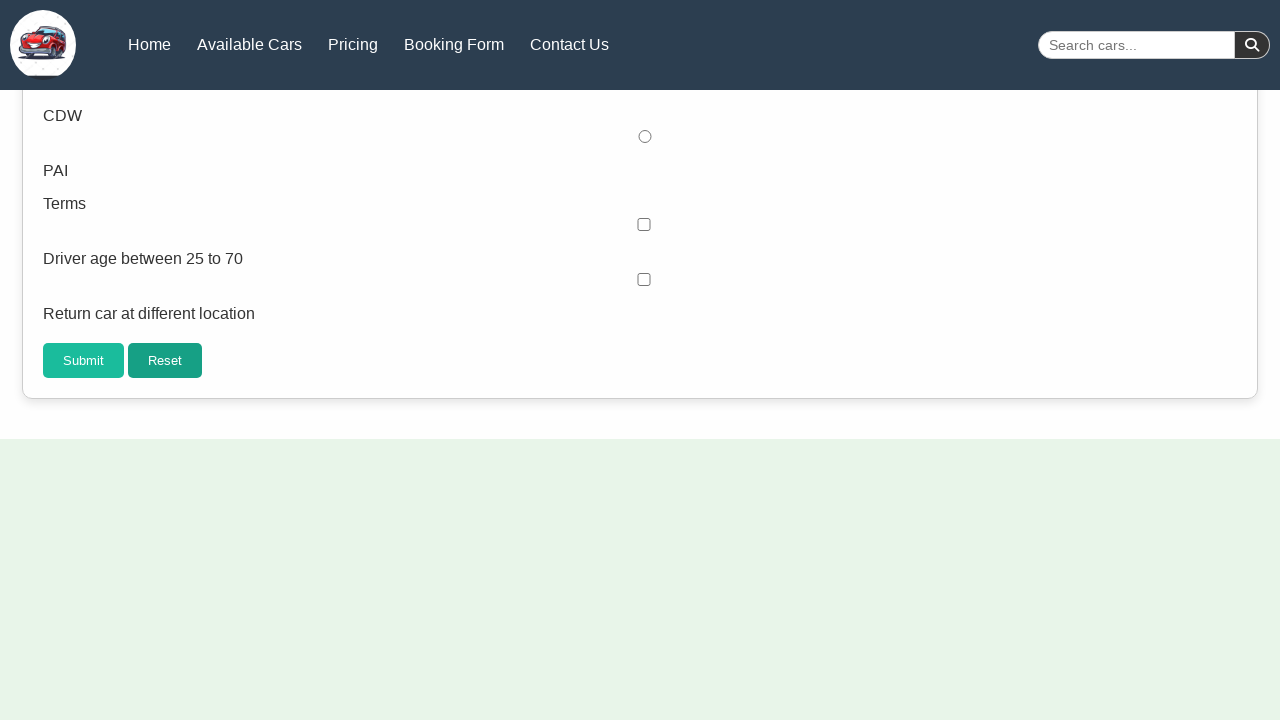

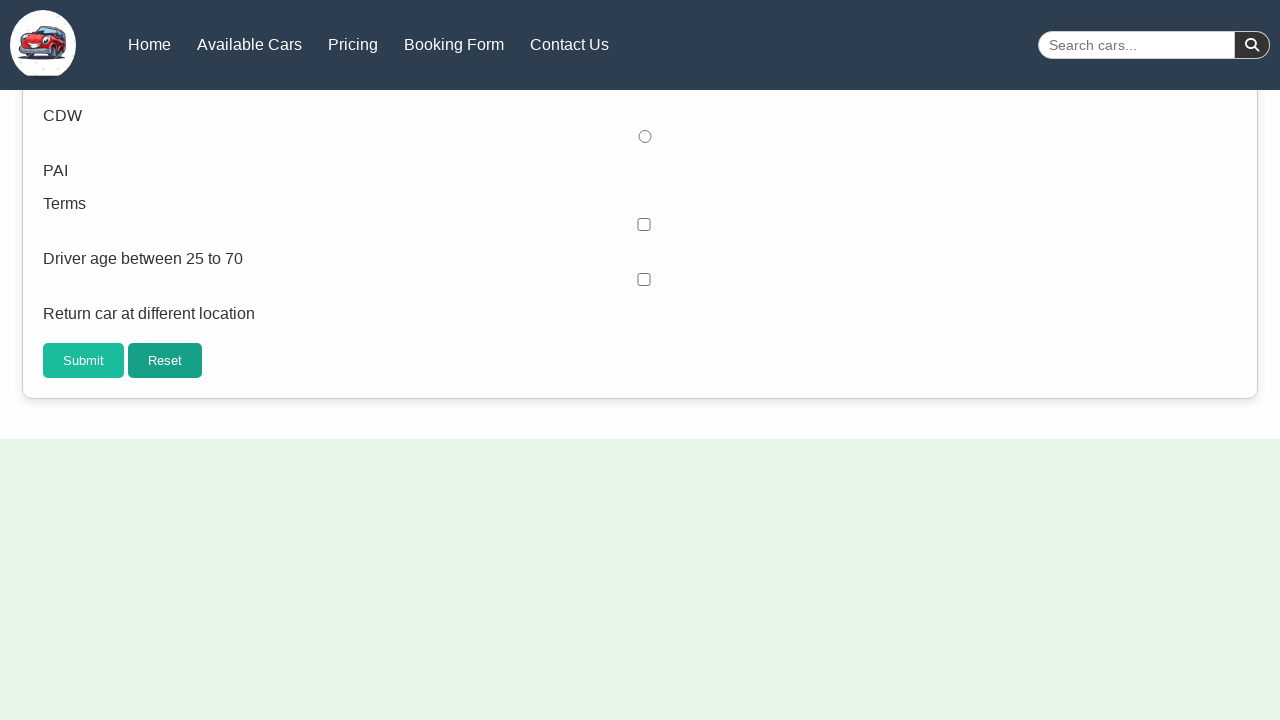